Navigates to the ABV.bg homepage and verifies that a link with text "Месечен" (Monthly) is present on the page.

Starting URL: https://www.abv.bg/

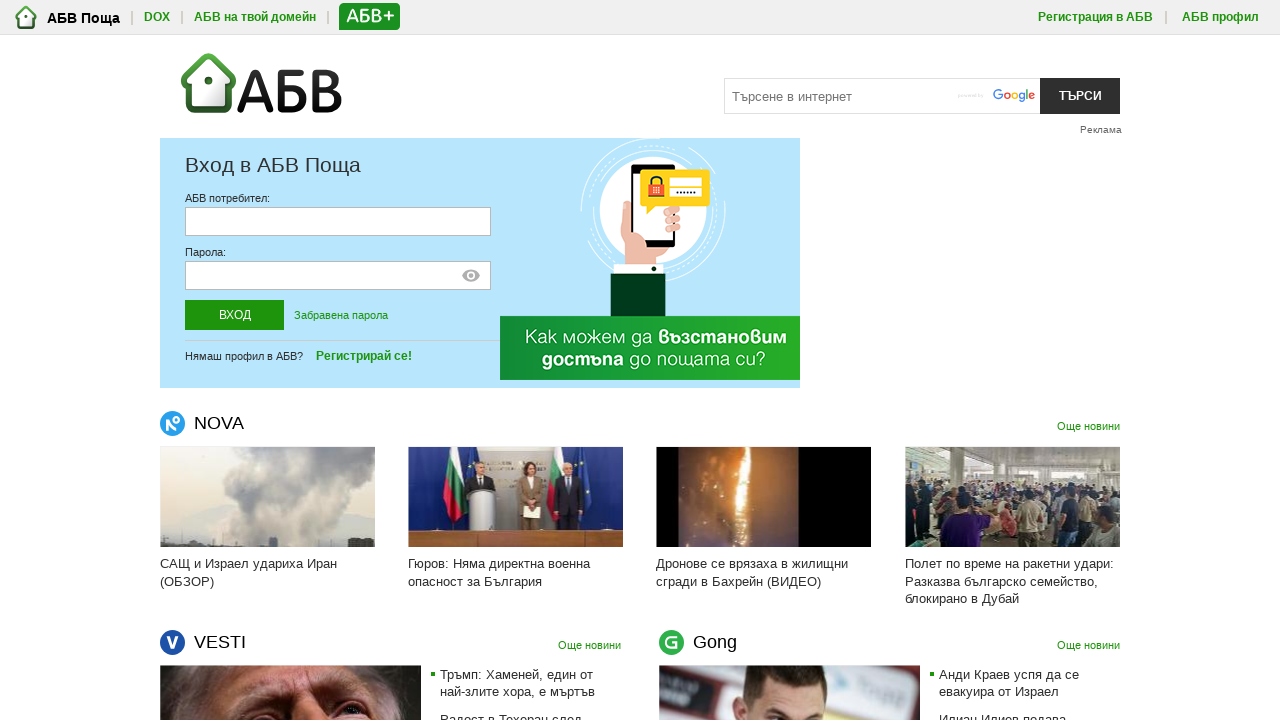

Navigated to ABV.bg homepage
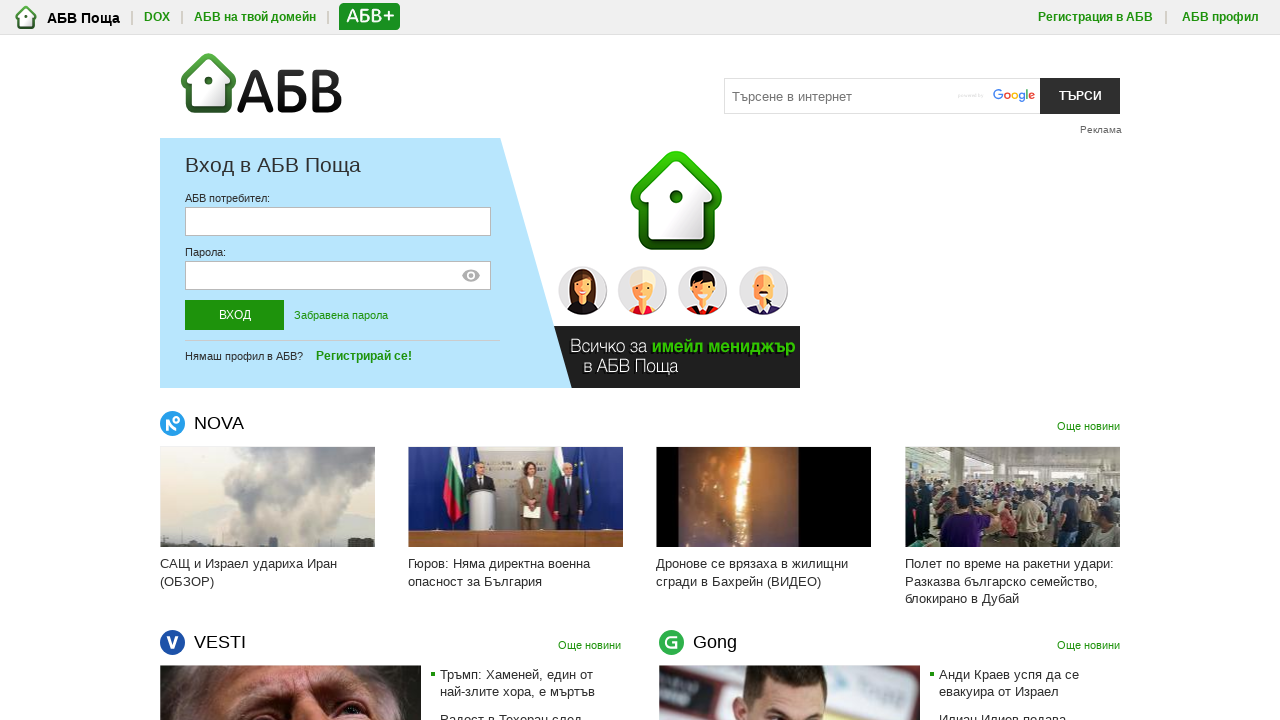

Located link with text 'Месечен'
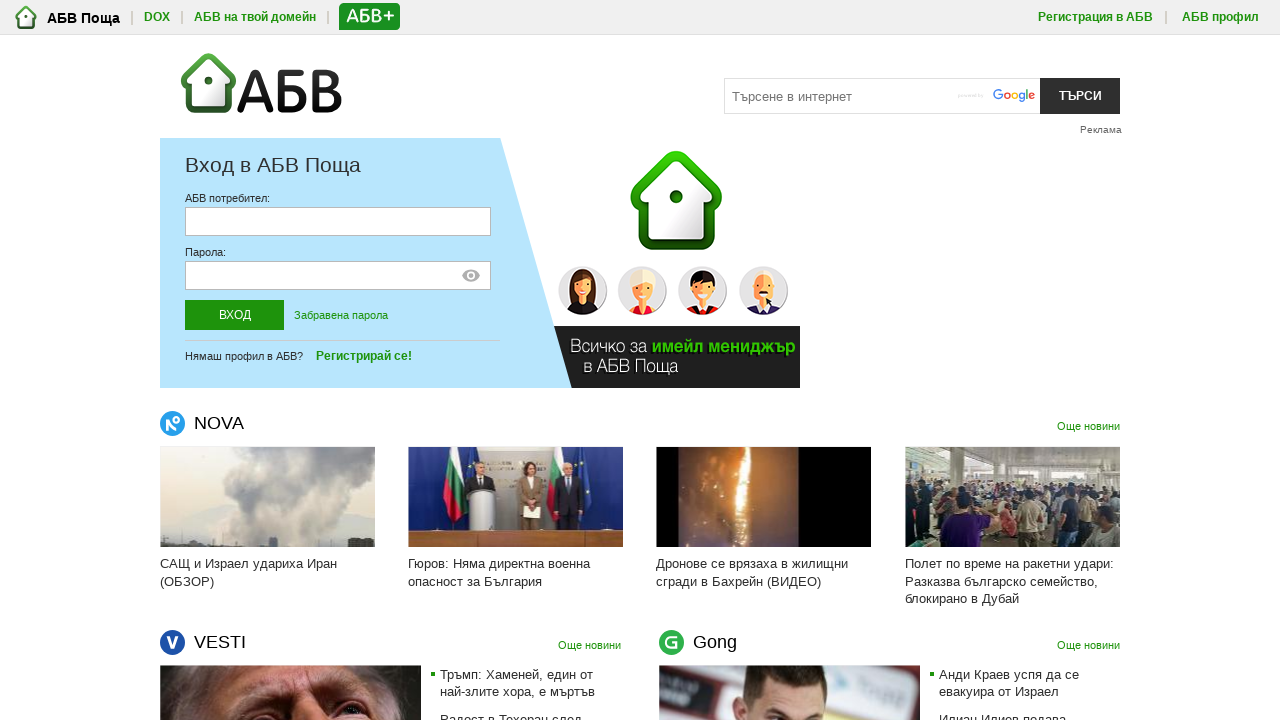

Link 'Месечен' is now visible
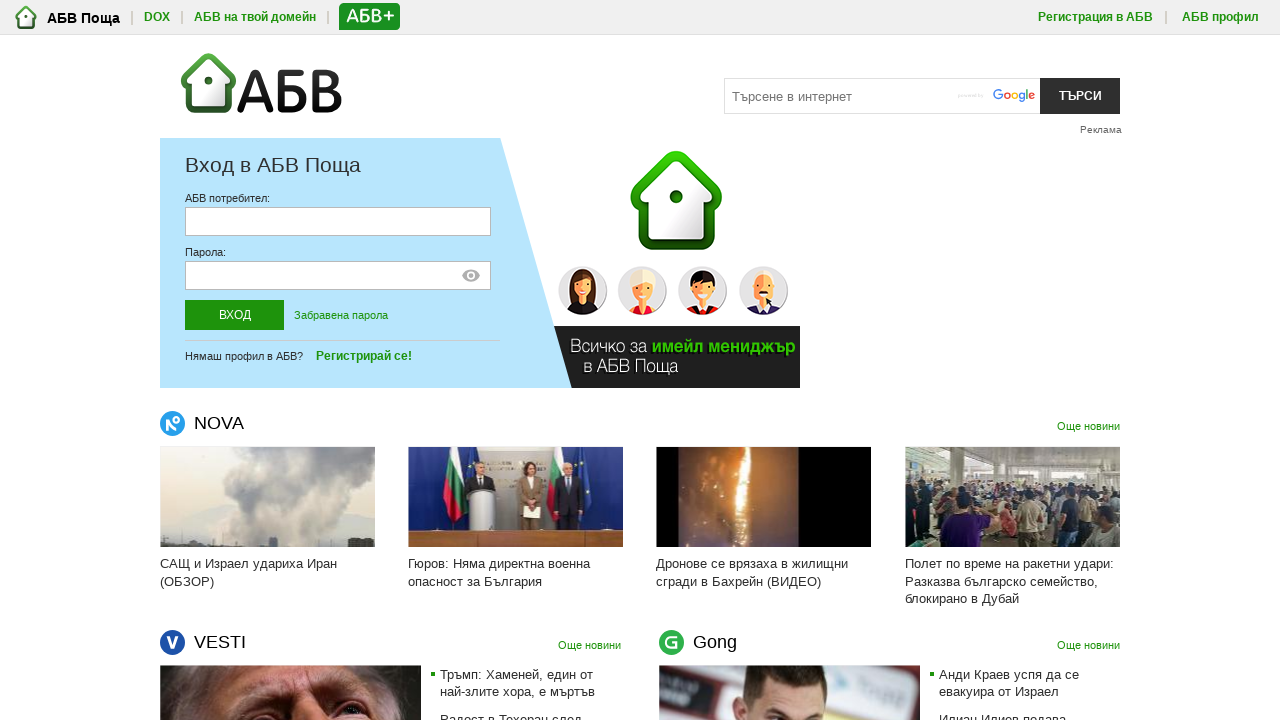

Verified that link text content equals 'Месечен'
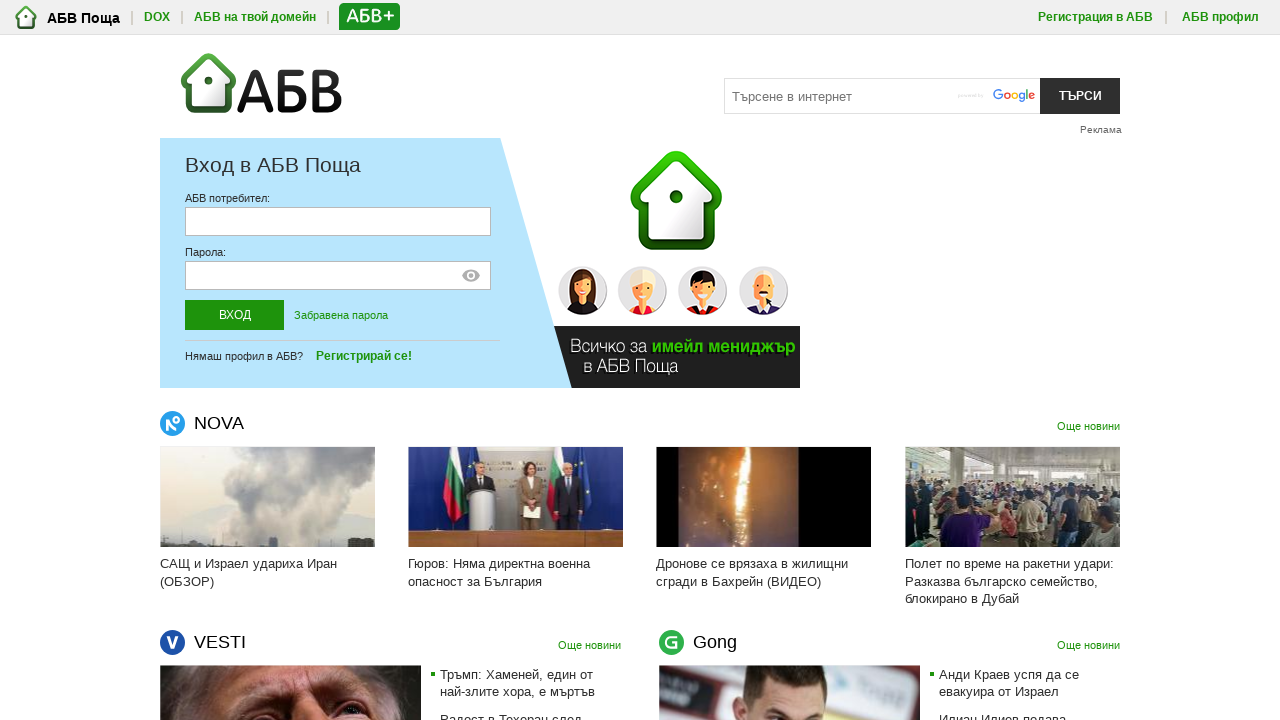

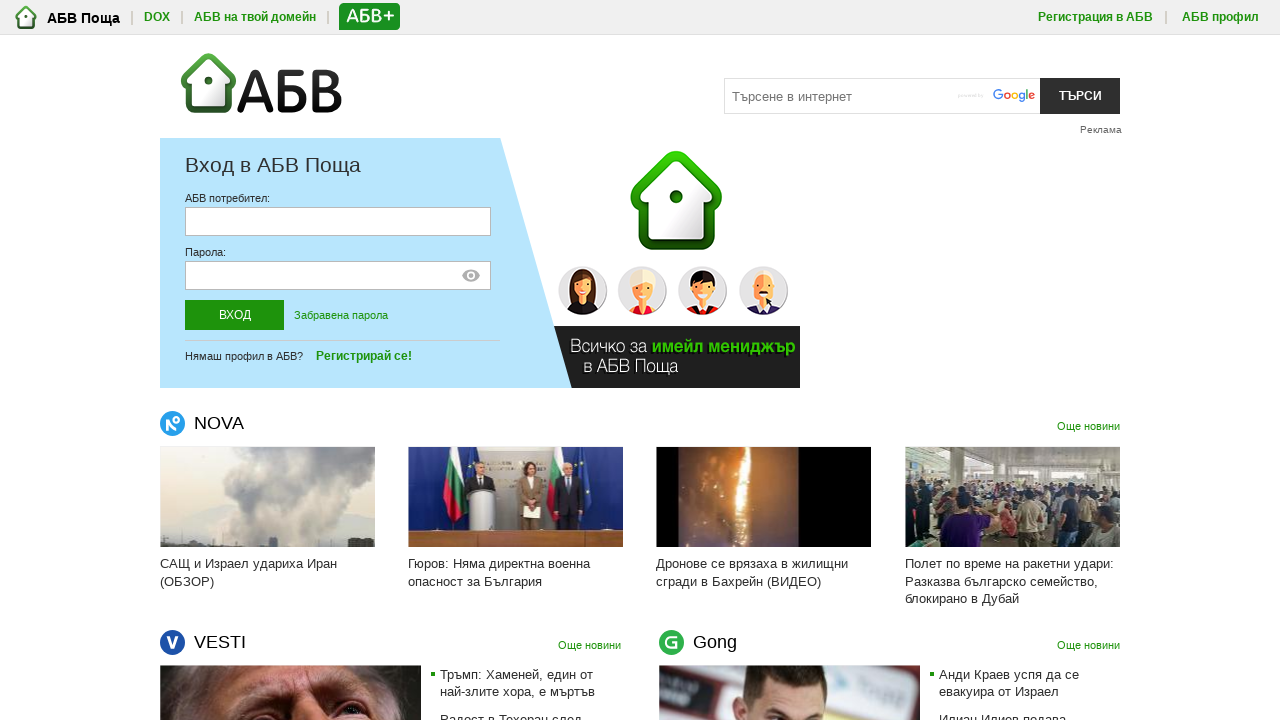